Scrolls to a specific button element on the registration page using JavaScript scrollIntoView

Starting URL: https://demo.automationtesting.in/Register.html

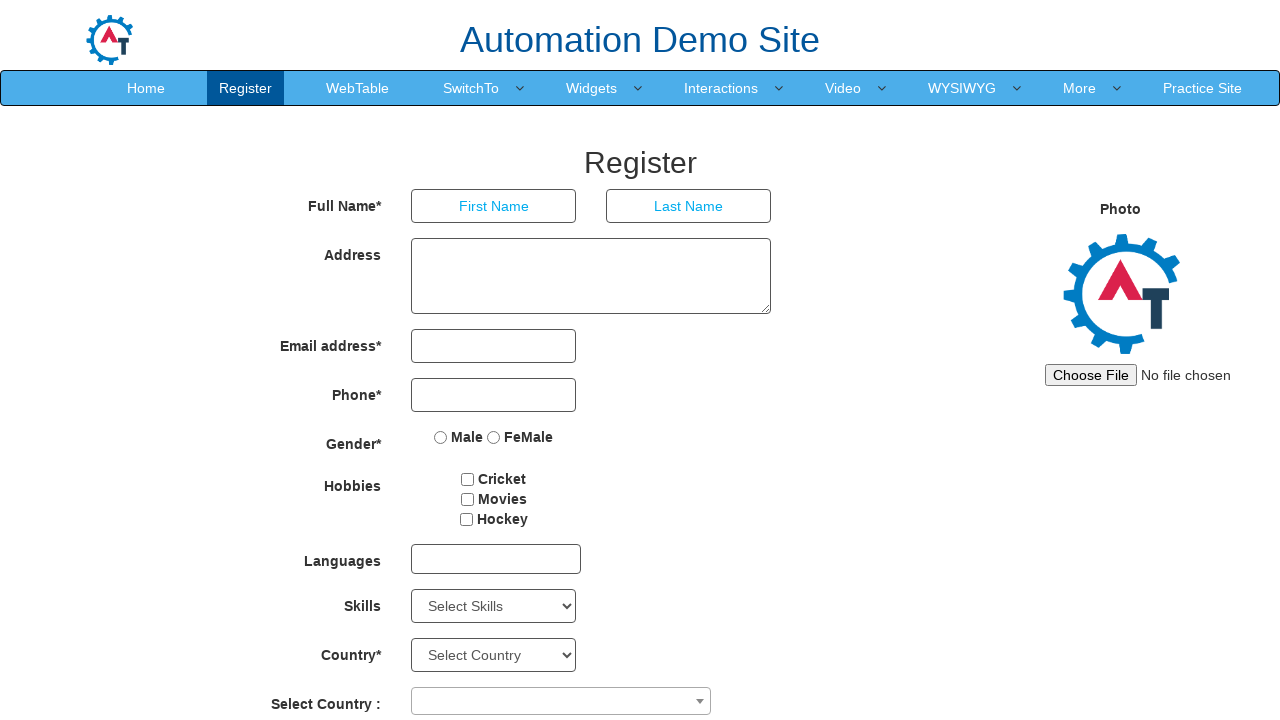

Waited for button with id 'Button1' to be present on the registration page
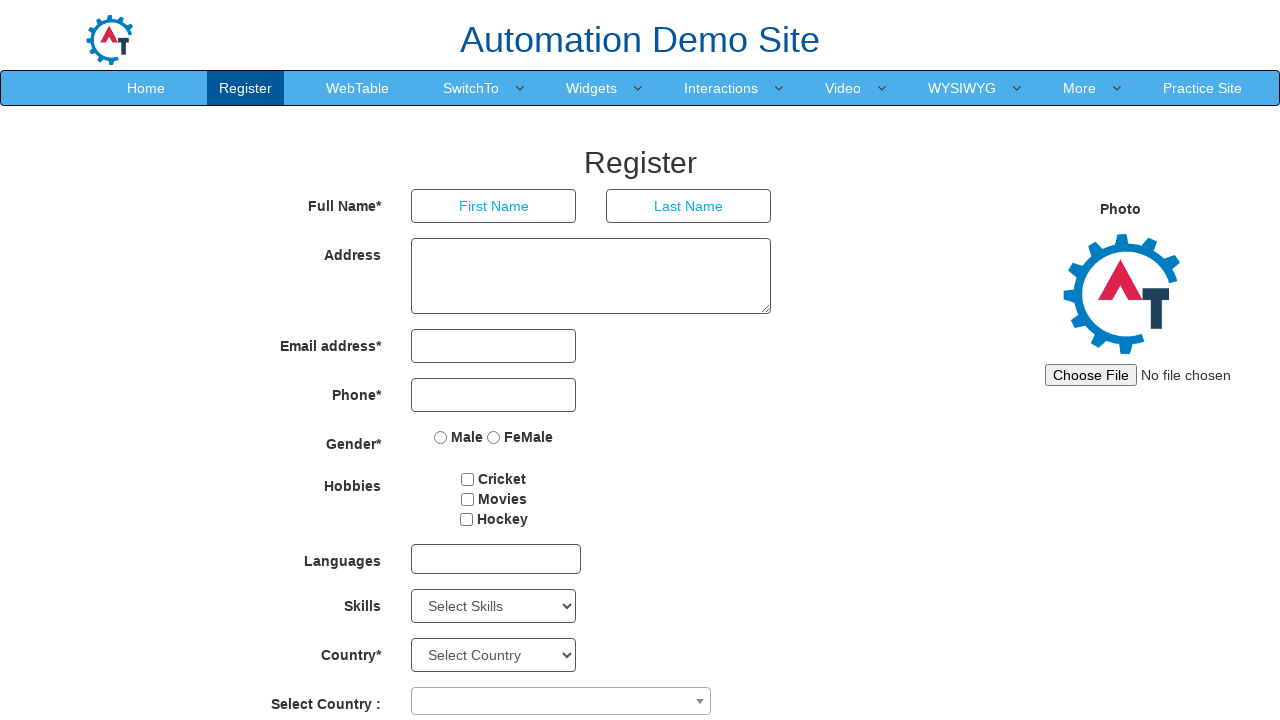

Scrolled button element into view using scrollIntoView
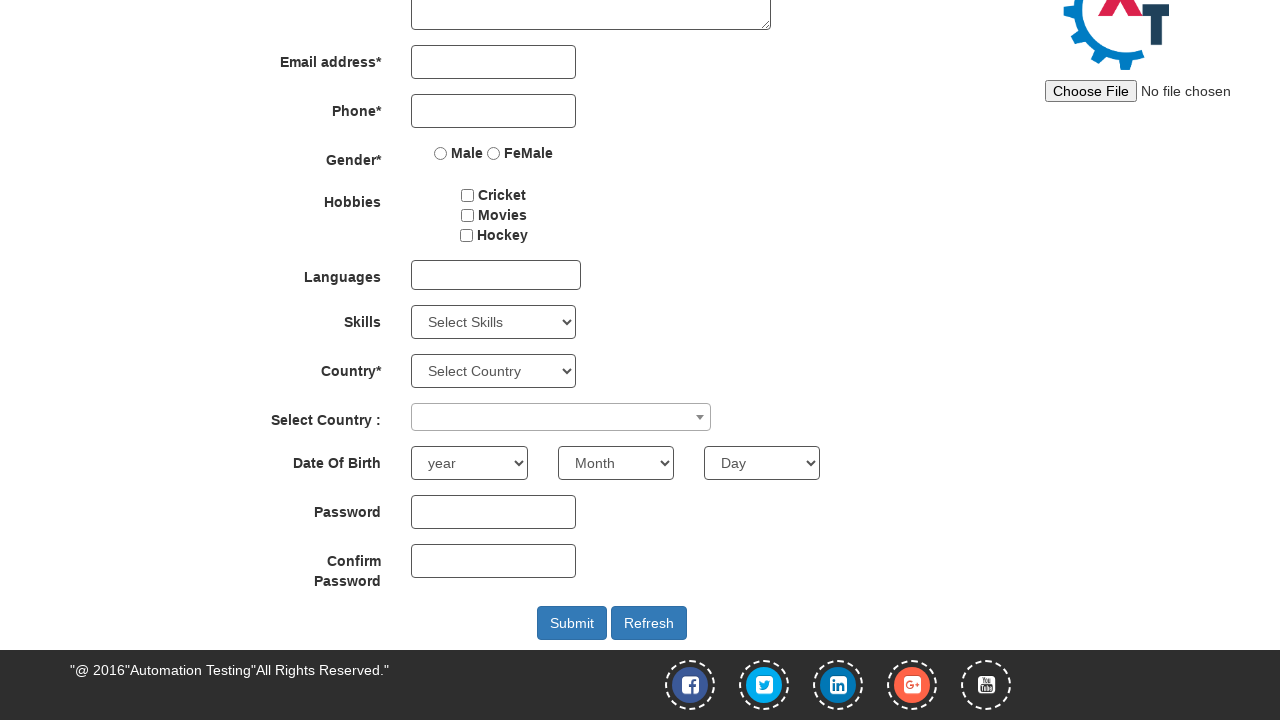

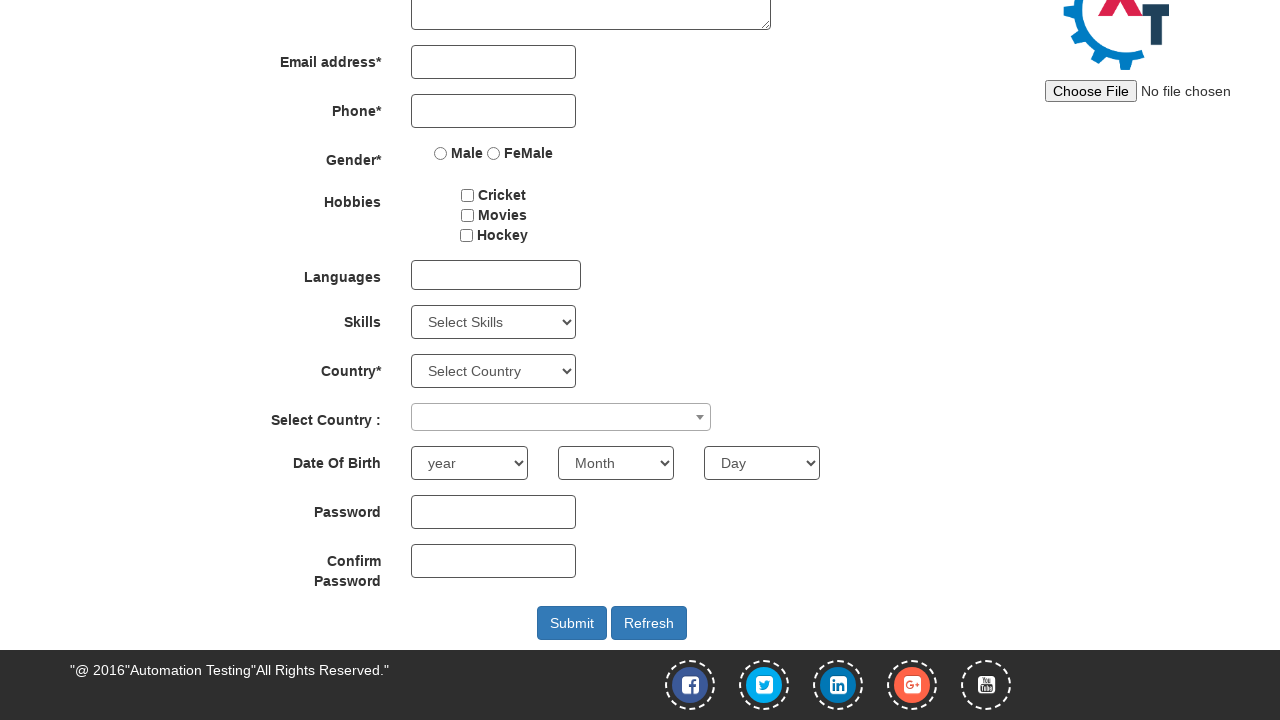